Tests a math problem page where two numbers are displayed, the user must calculate their sum, select the answer from a dropdown, and submit the form

Starting URL: https://suninjuly.github.io/selects2.html

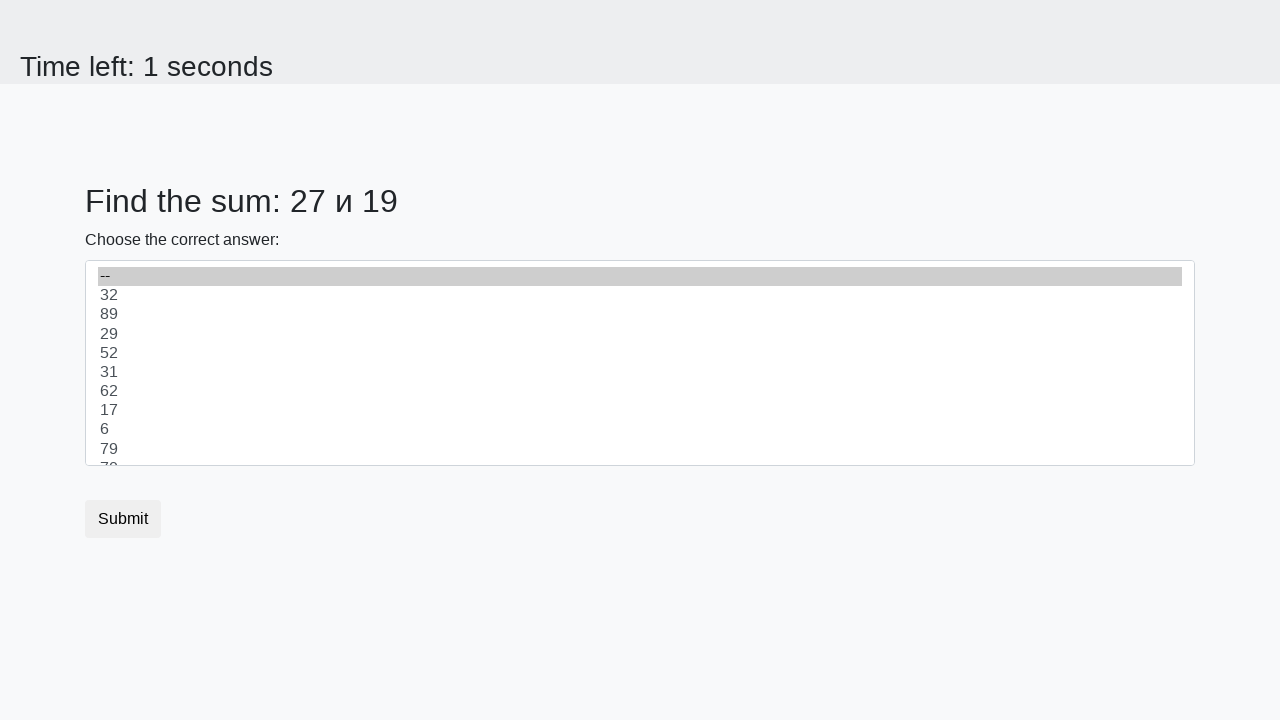

Retrieved first number from page
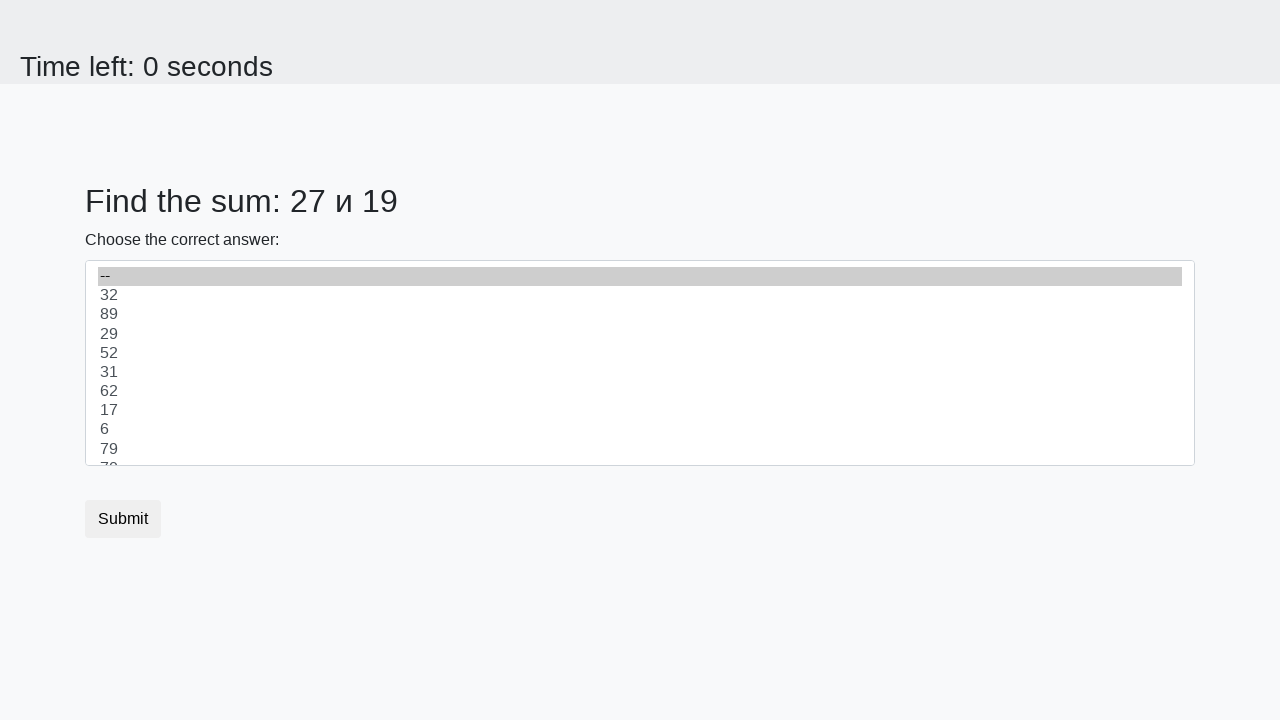

Retrieved second number from page
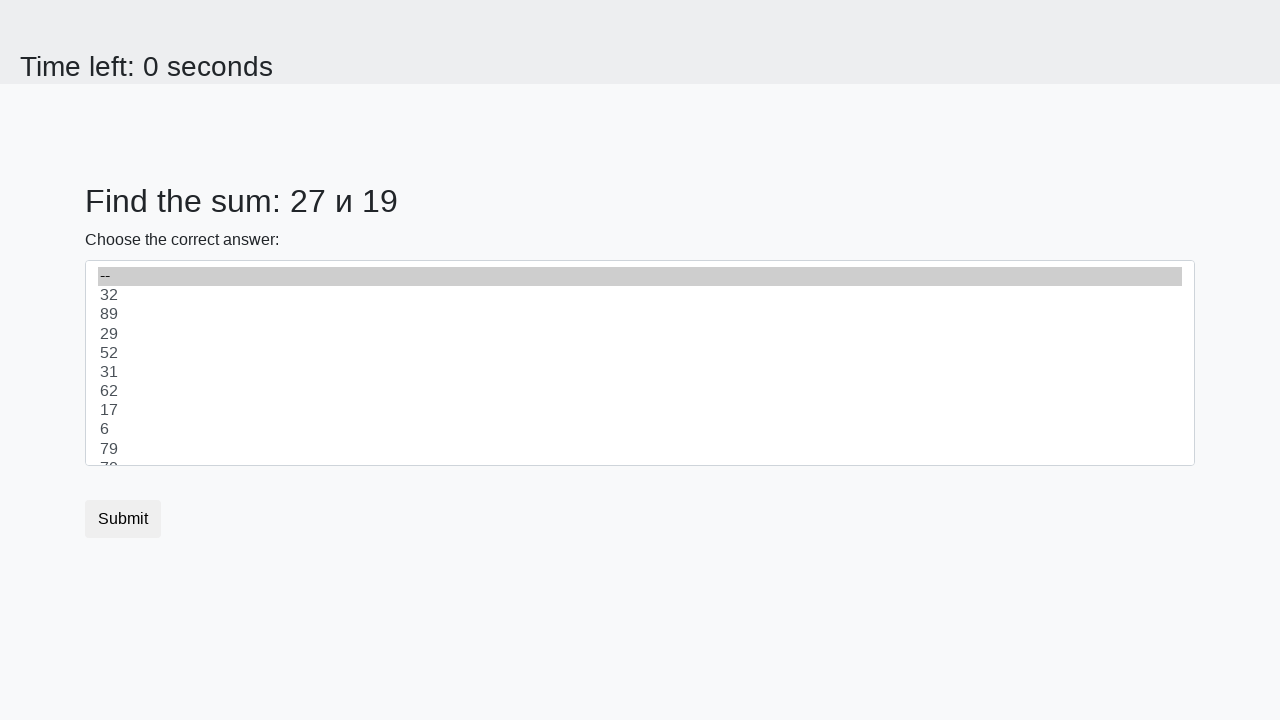

Calculated sum: 27 + 19 = 46
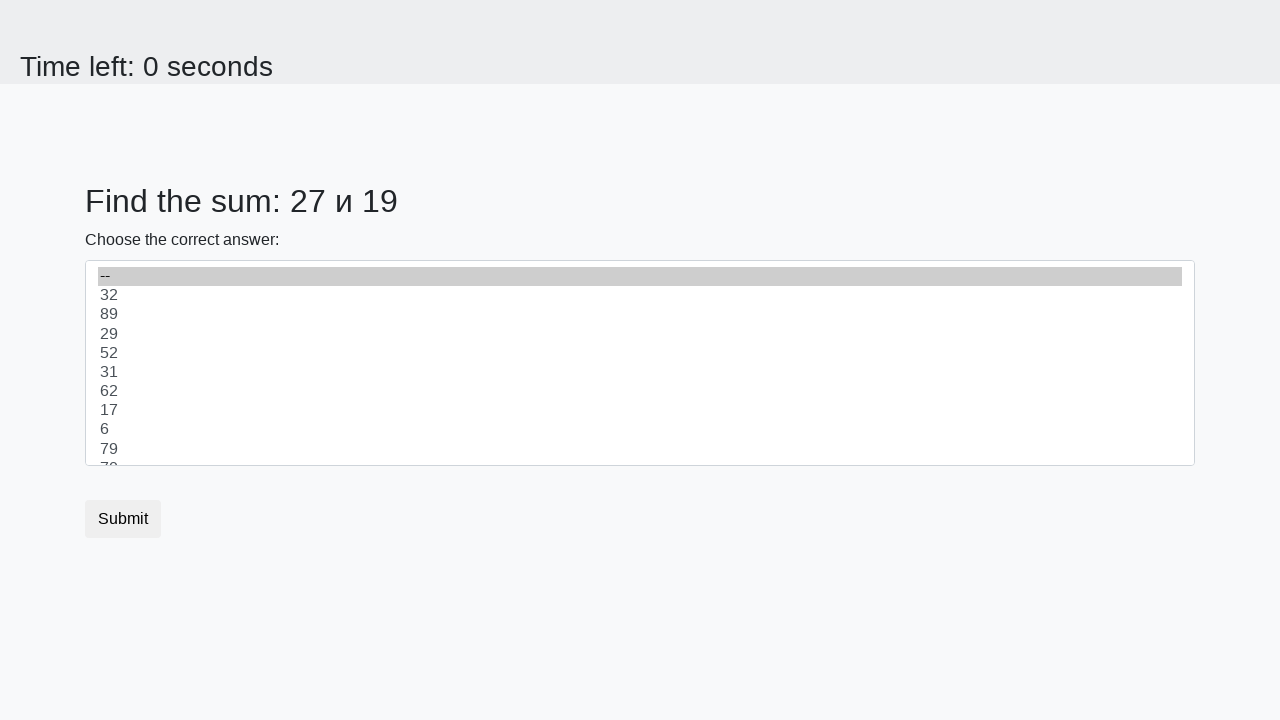

Selected answer '46' from dropdown on select
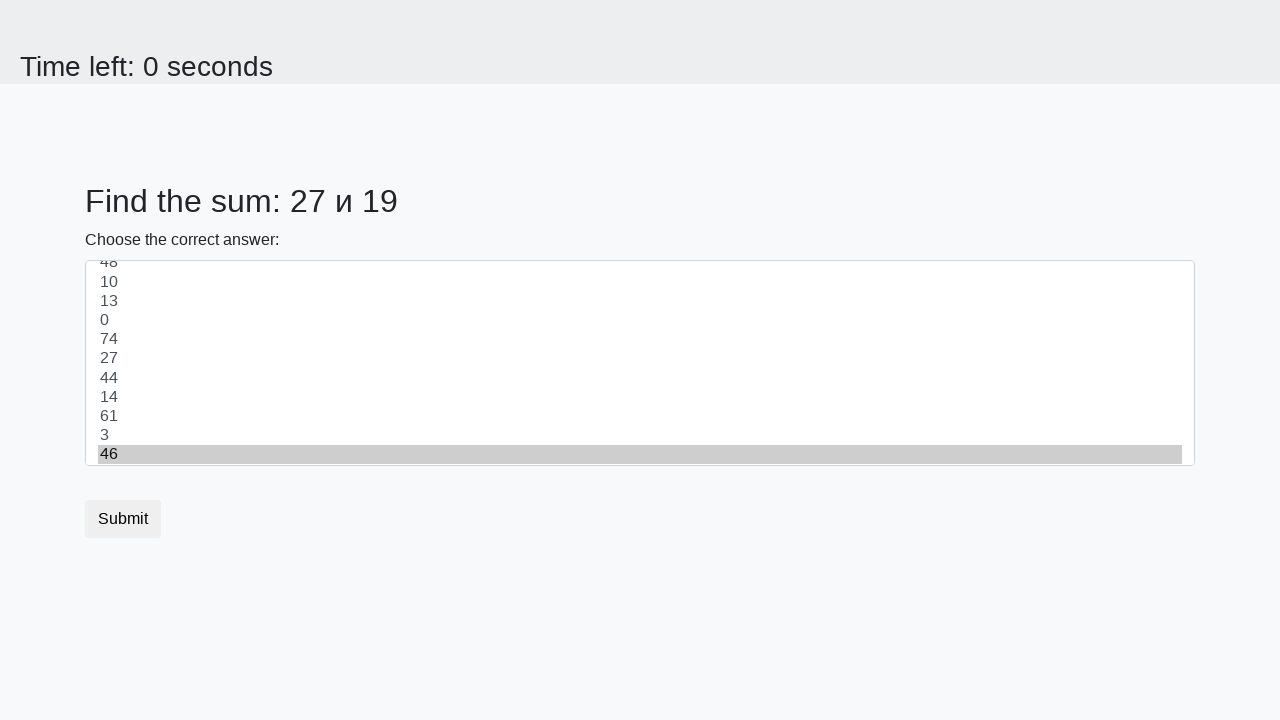

Clicked submit button to submit form at (123, 519) on .btn
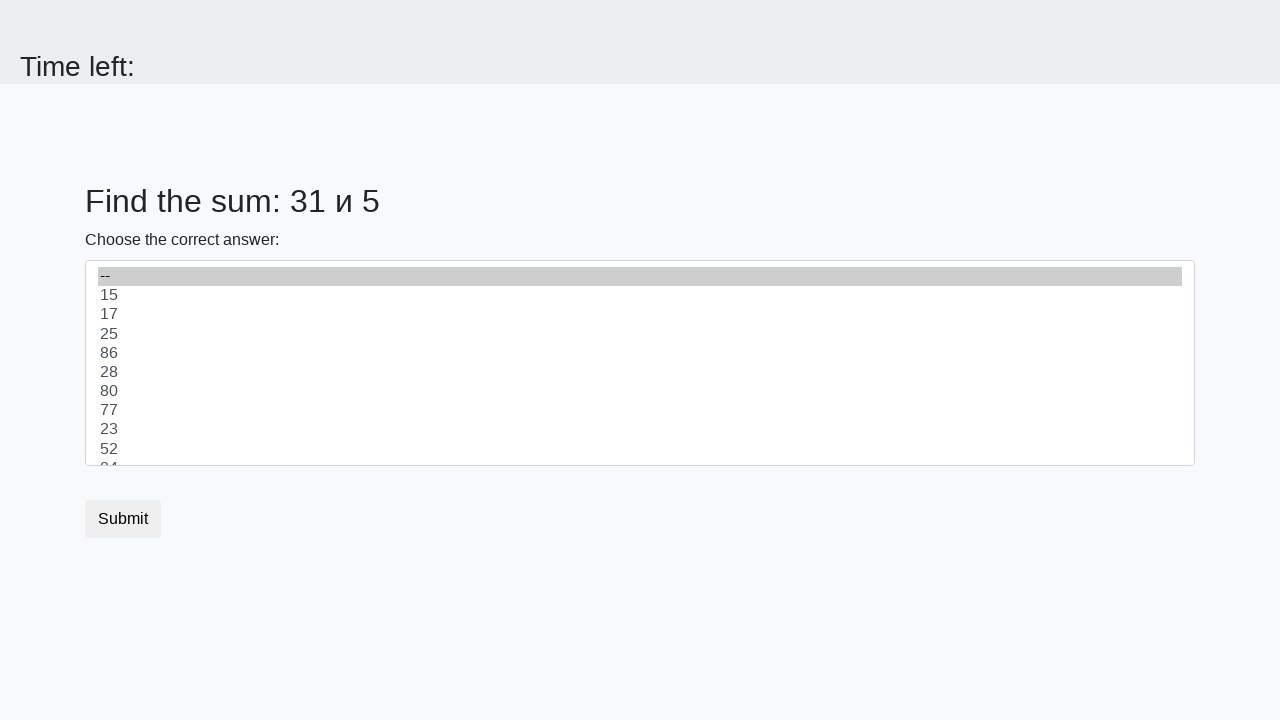

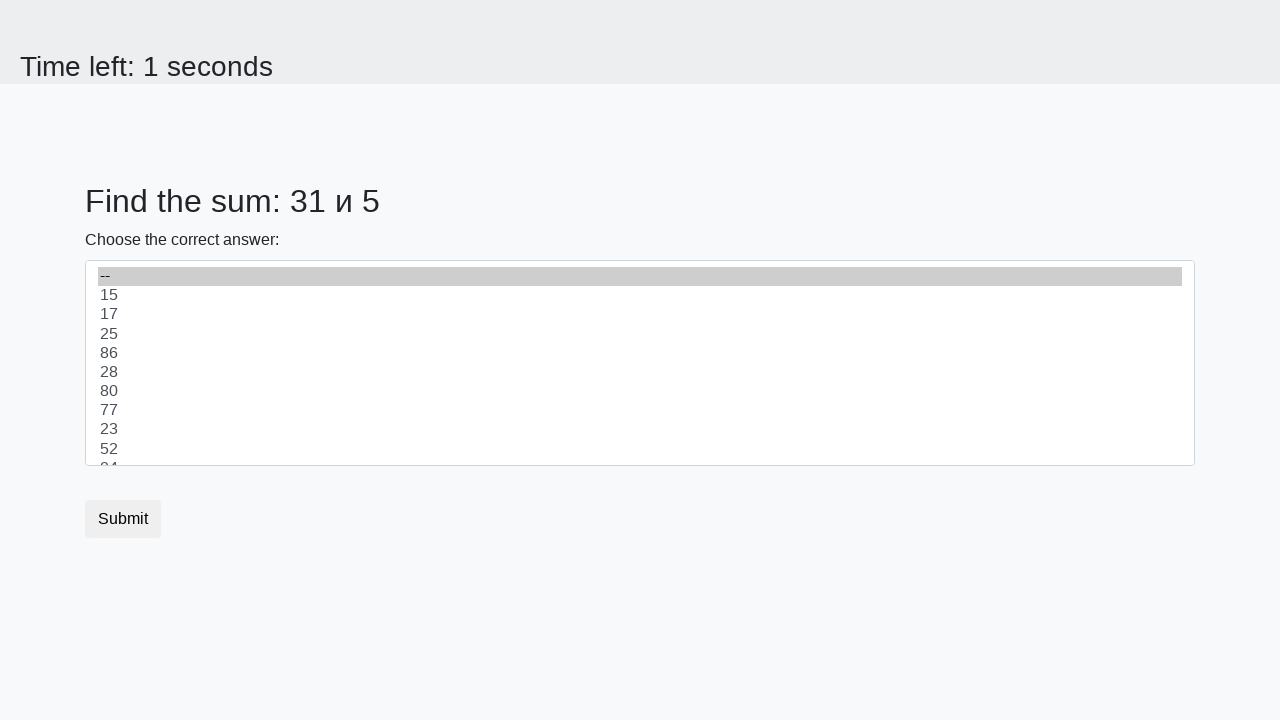